Tests checkbox functionality by checking and unchecking a checkbox, verifying its state, and counting total checkboxes on the page

Starting URL: https://rahulshettyacademy.com/AutomationPractice/

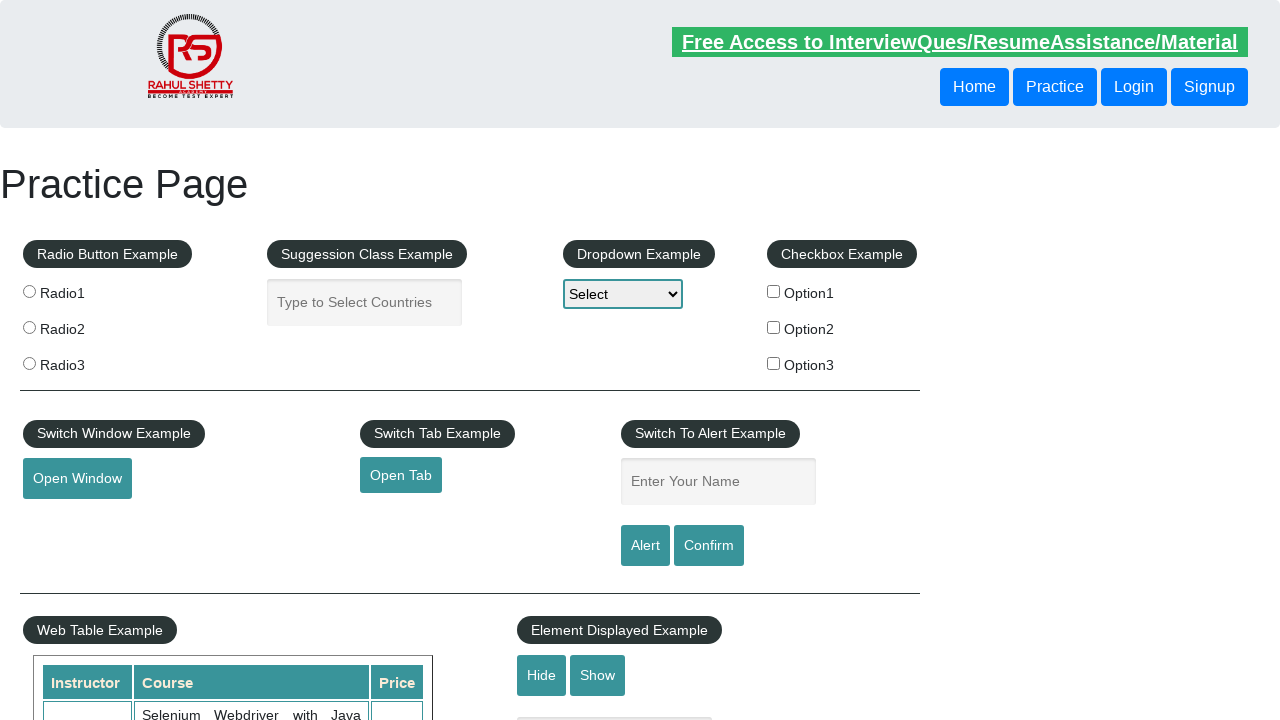

Navigated to AutomationPractice page
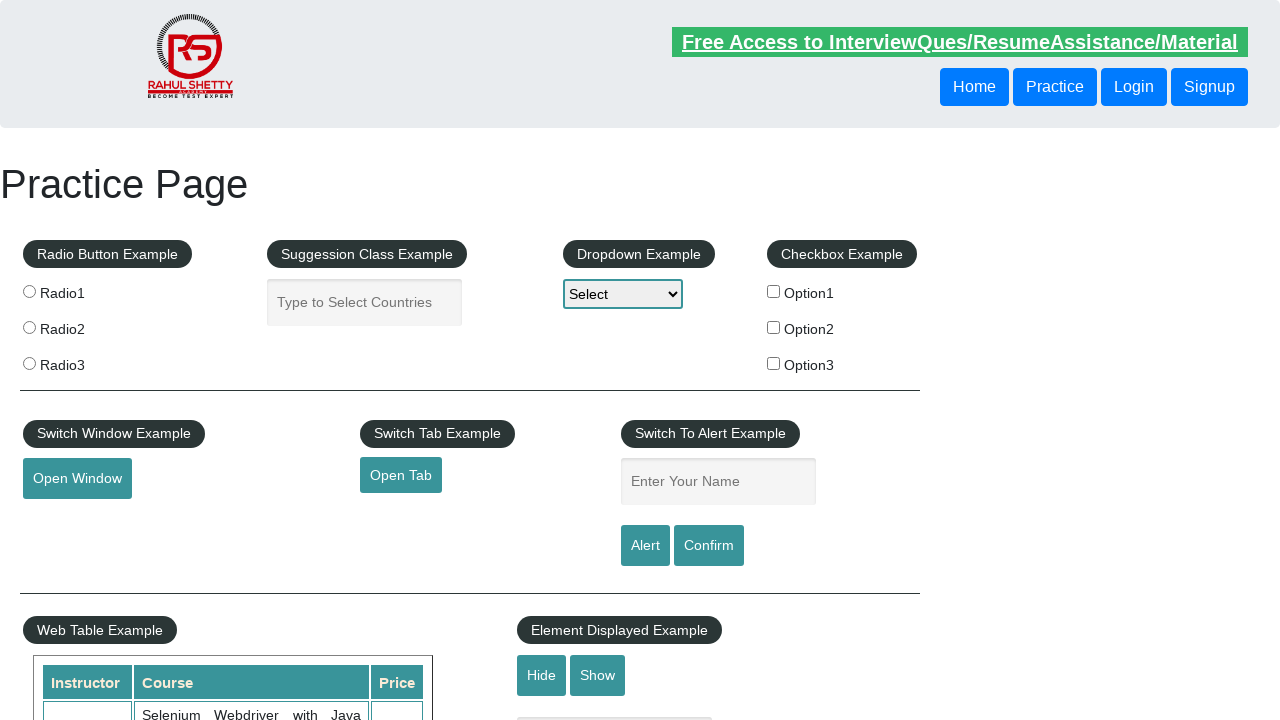

Clicked to check the first checkbox at (774, 291) on #checkBoxOption1
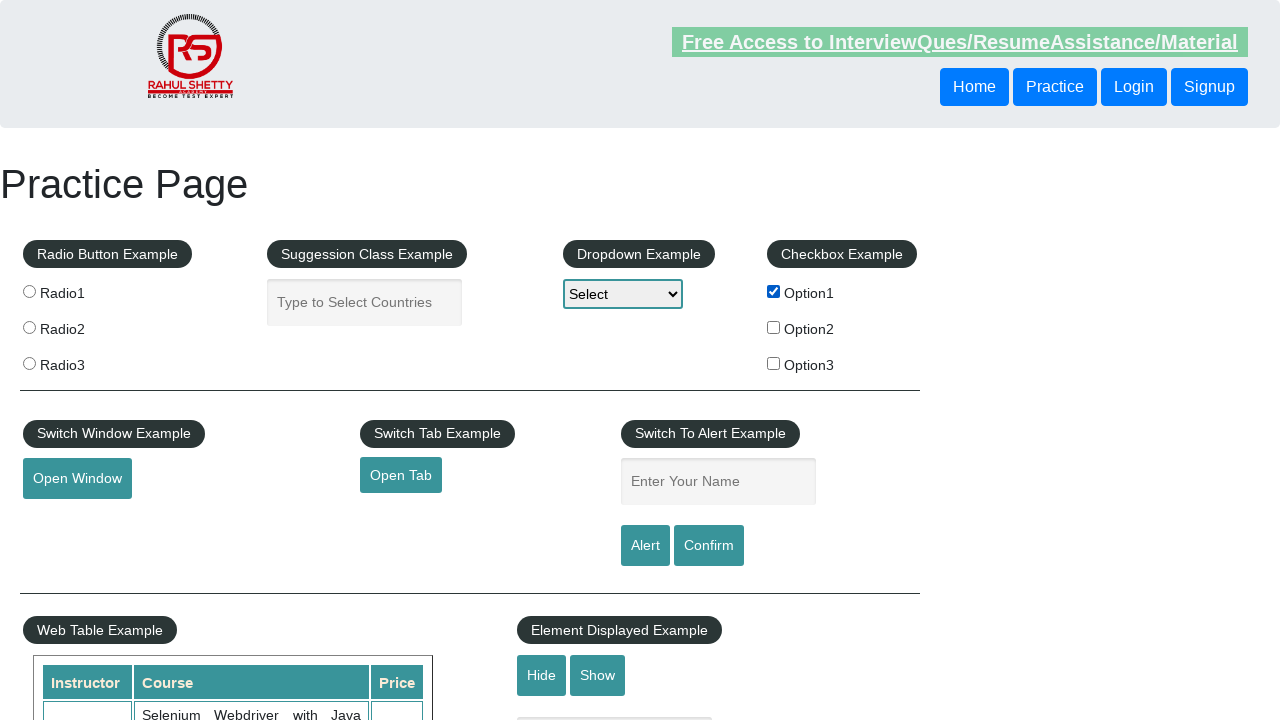

Verified first checkbox is checked
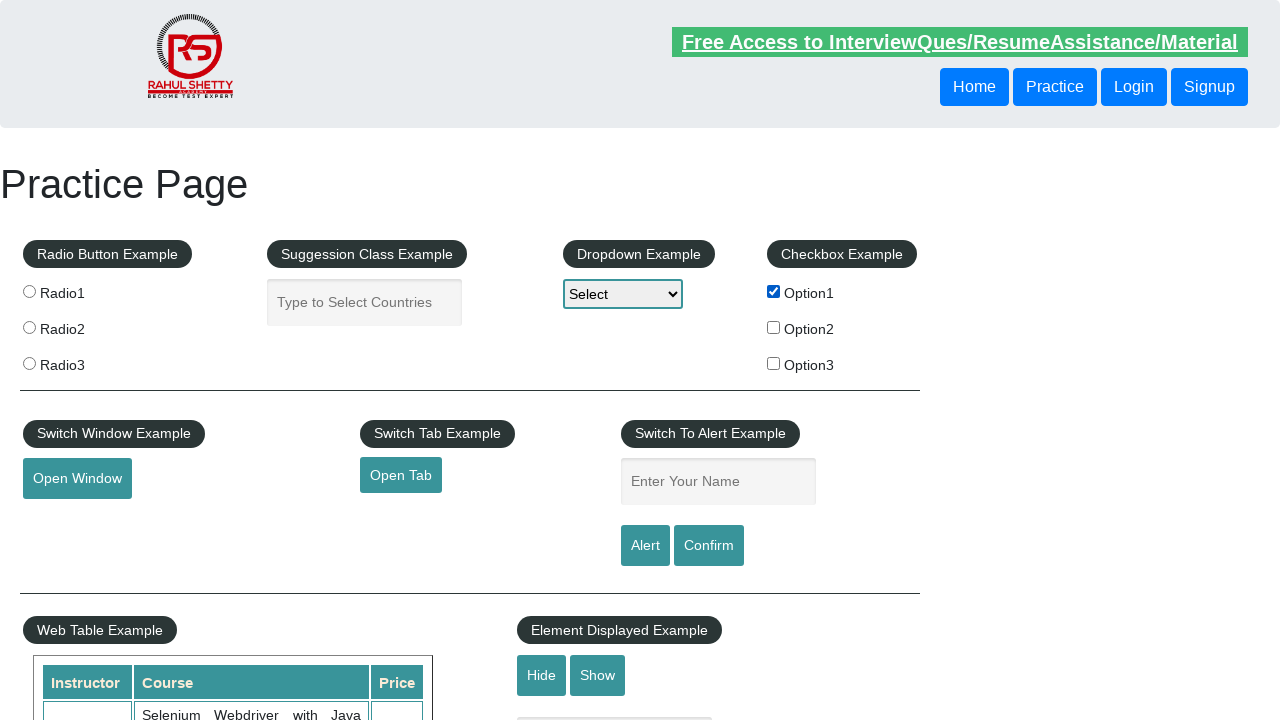

Clicked to uncheck the first checkbox at (774, 291) on #checkBoxOption1
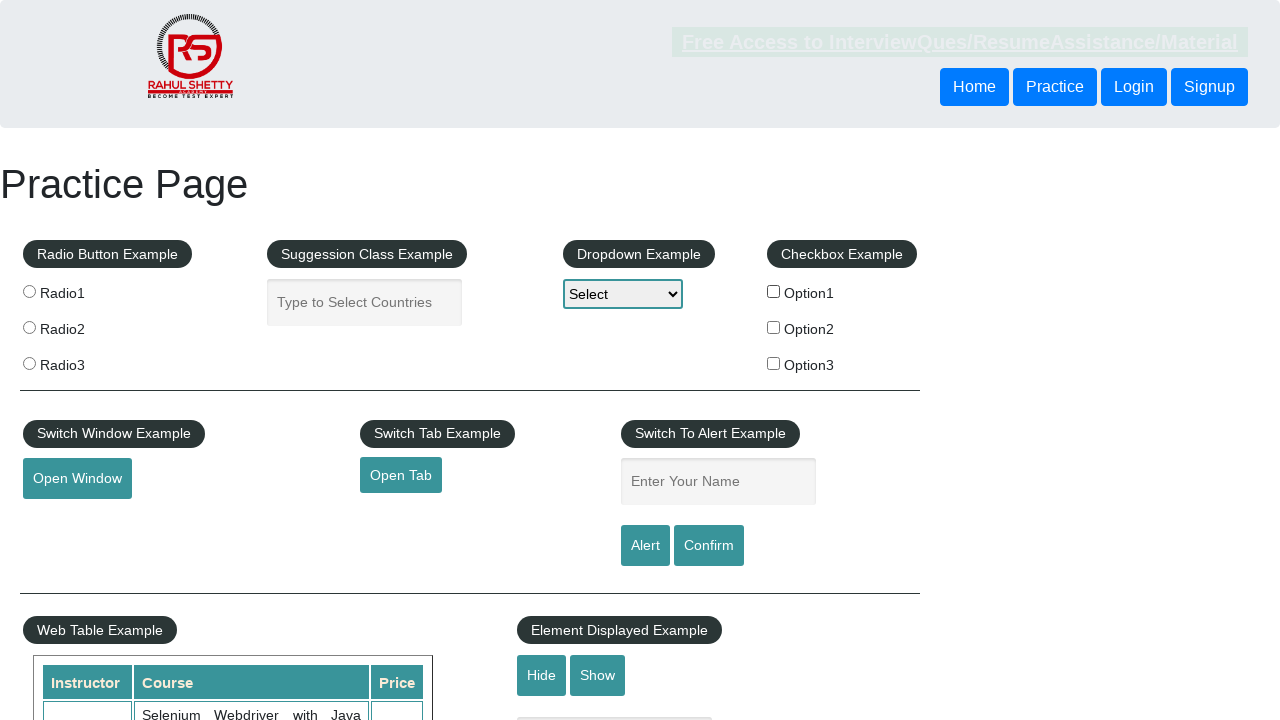

Verified first checkbox is unchecked
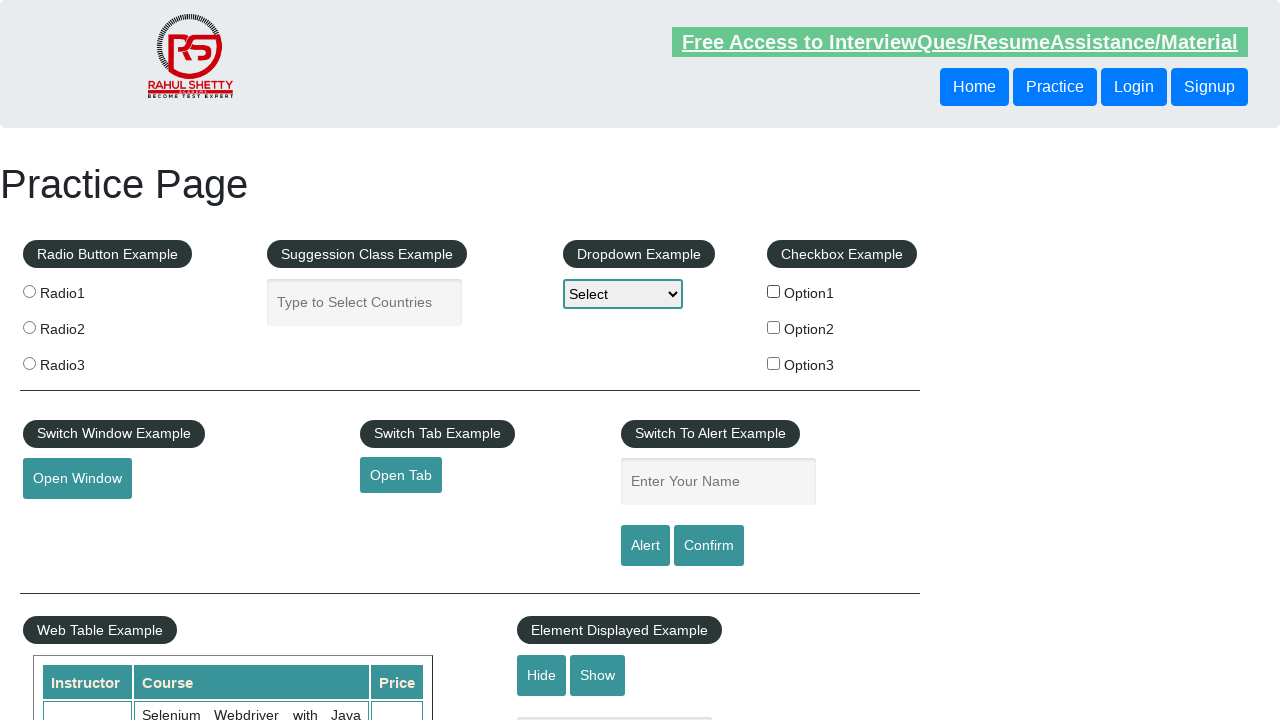

Counted total checkboxes on page: 3
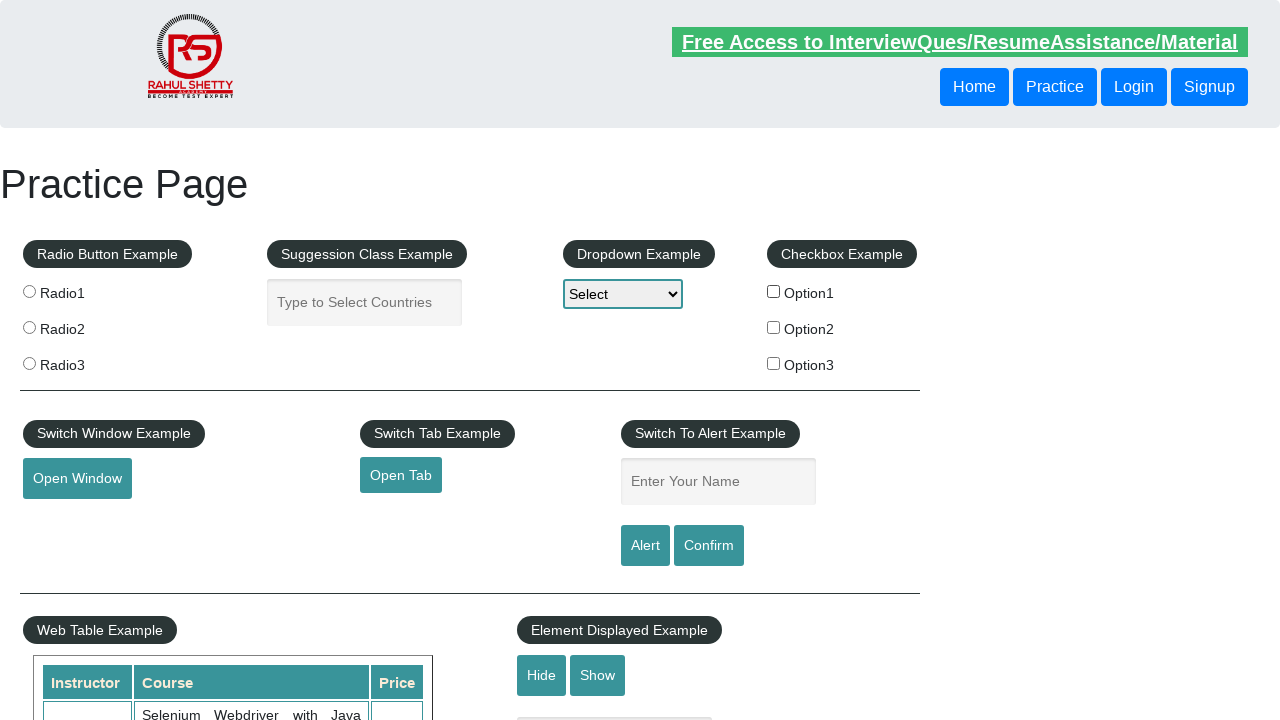

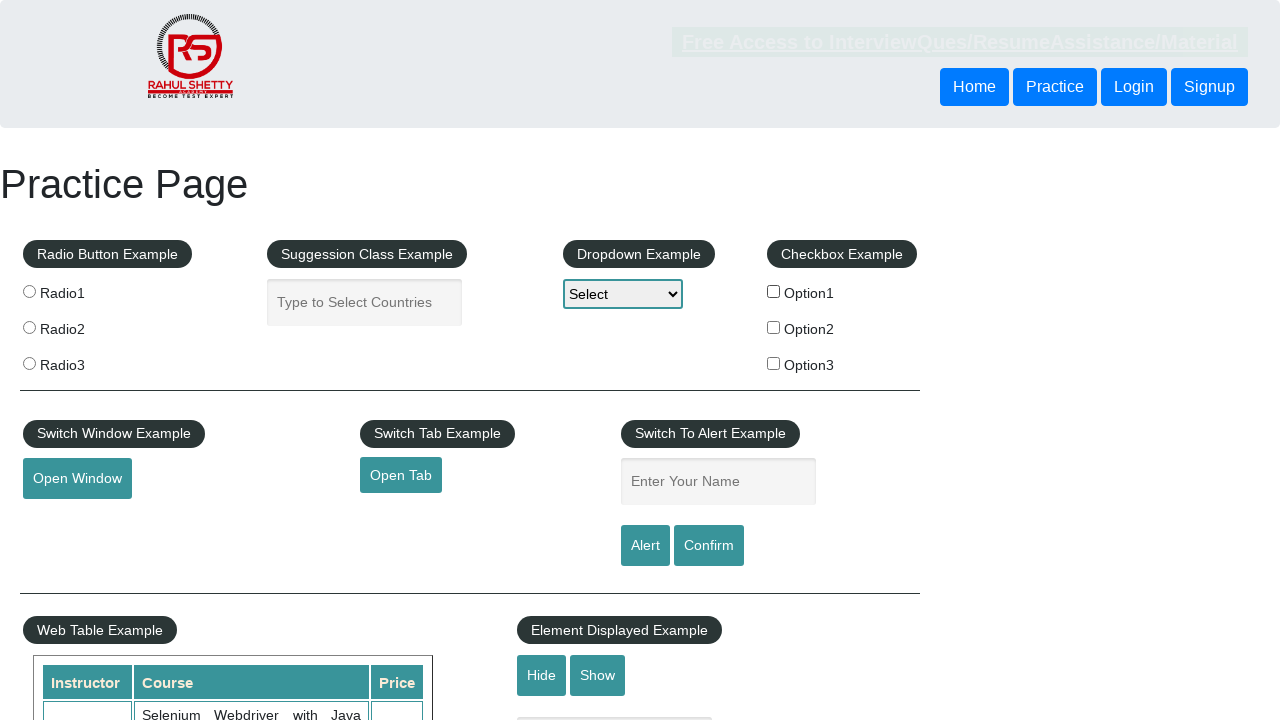